Tests keyboard input functionality by typing text, selecting all, and deleting it in a text input field

Starting URL: http://the-internet.herokuapp.com/key_presses

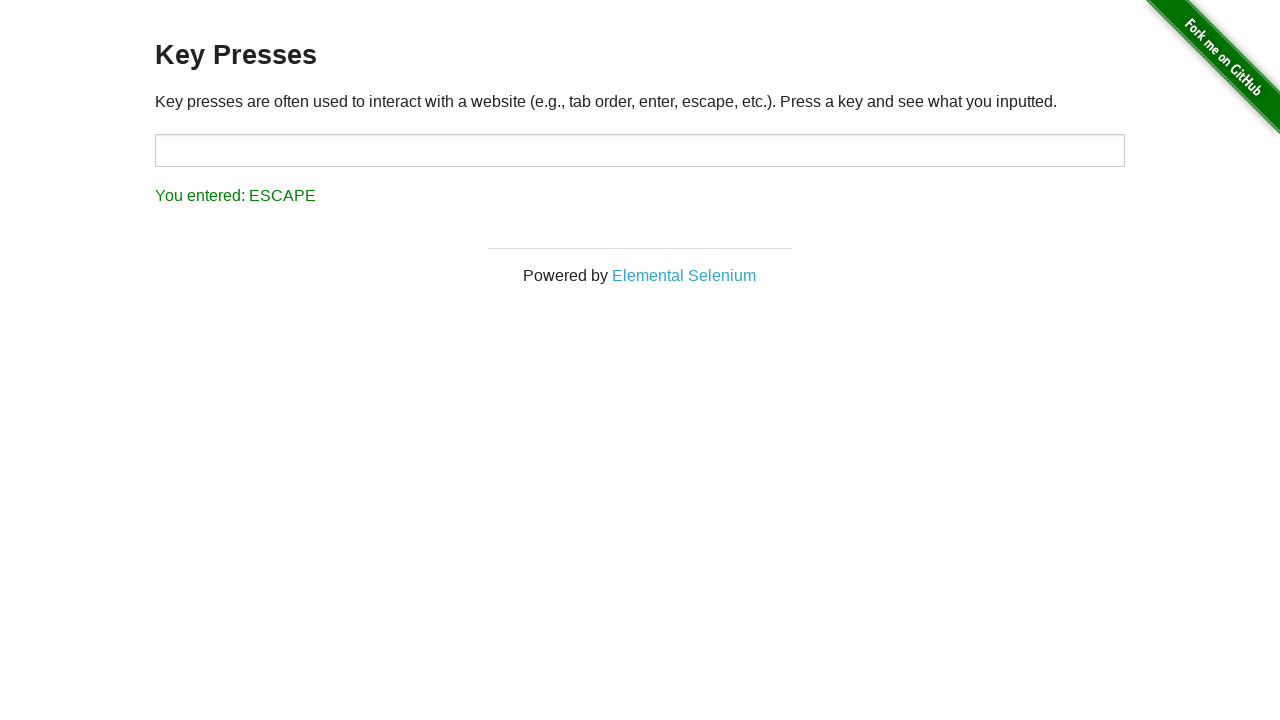

Typed 'Hello World' into the text input field on #target
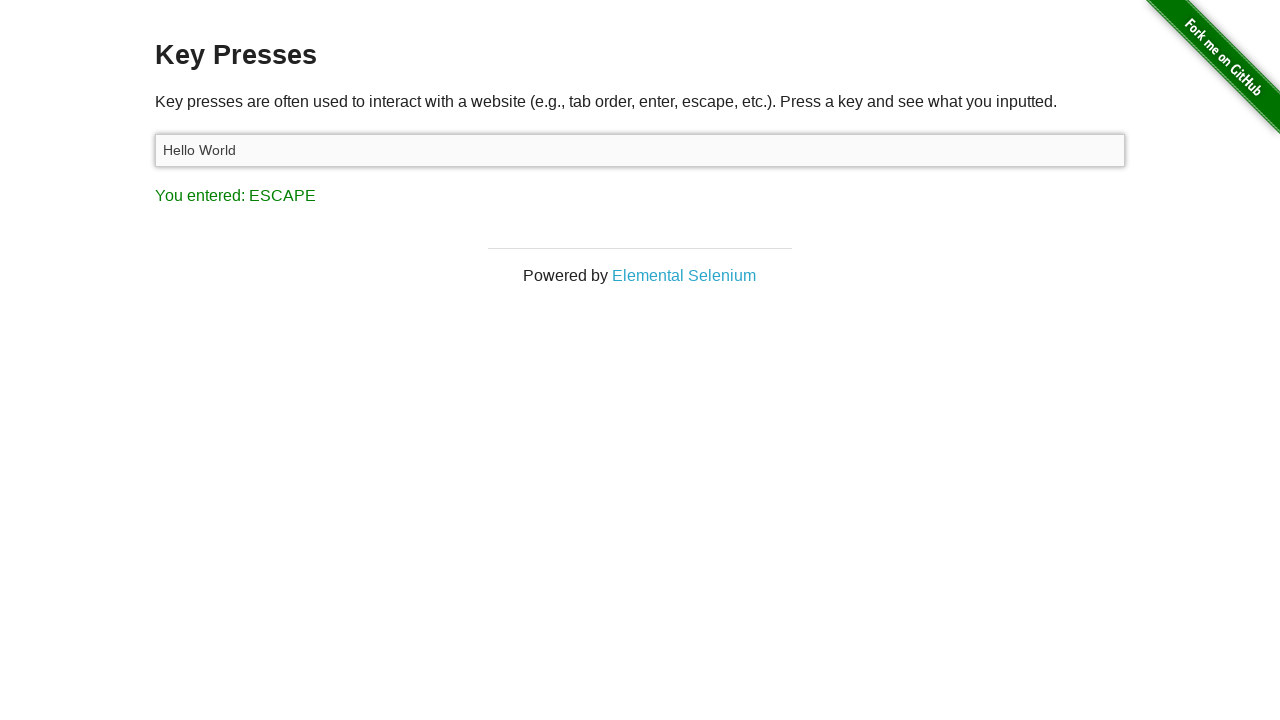

Selected all text in the input field using Ctrl+A on #target
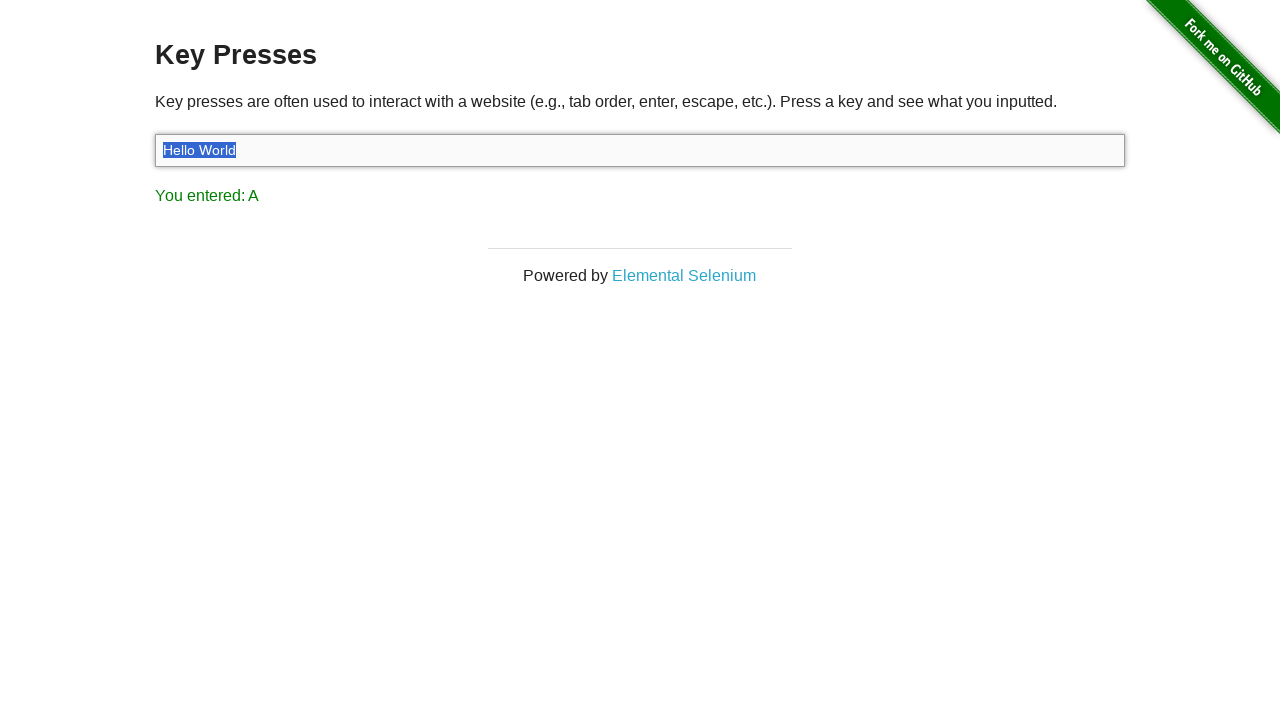

Deleted selected text by pressing Backspace on #target
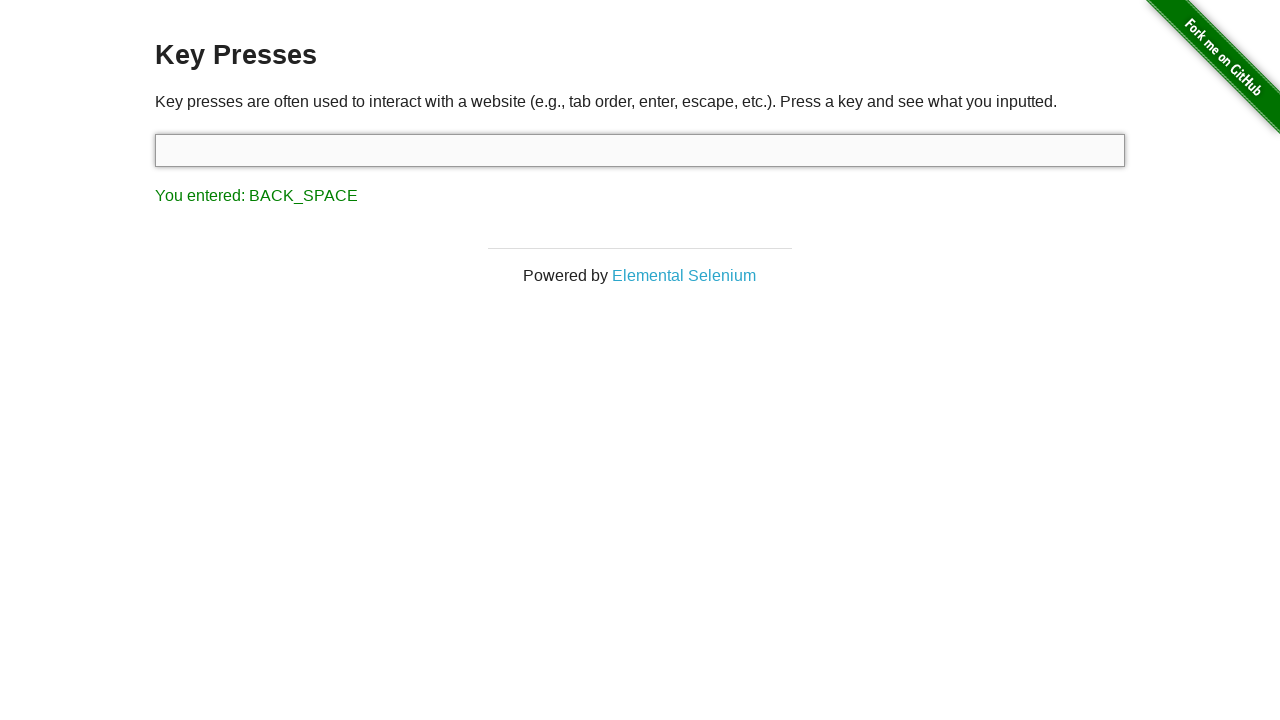

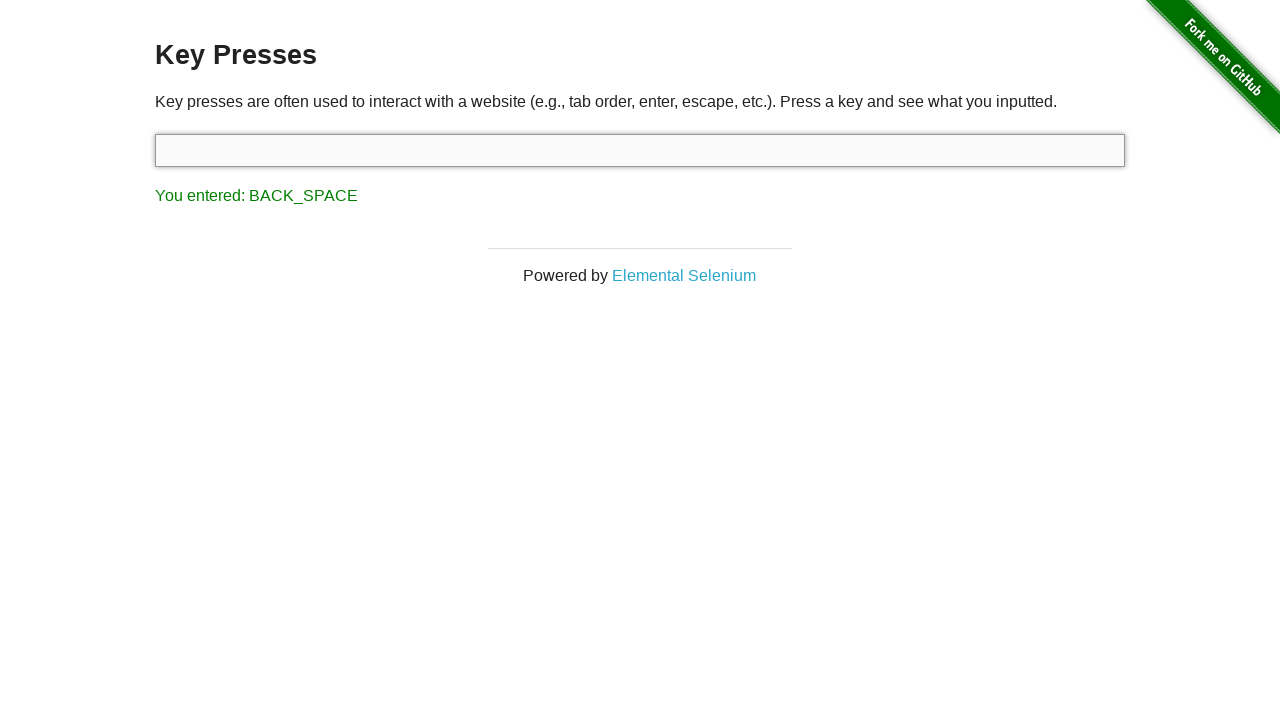